Tests jQuery UI draggable functionality by dragging an element to a new position within the demo iframe

Starting URL: https://jqueryui.com/draggable/

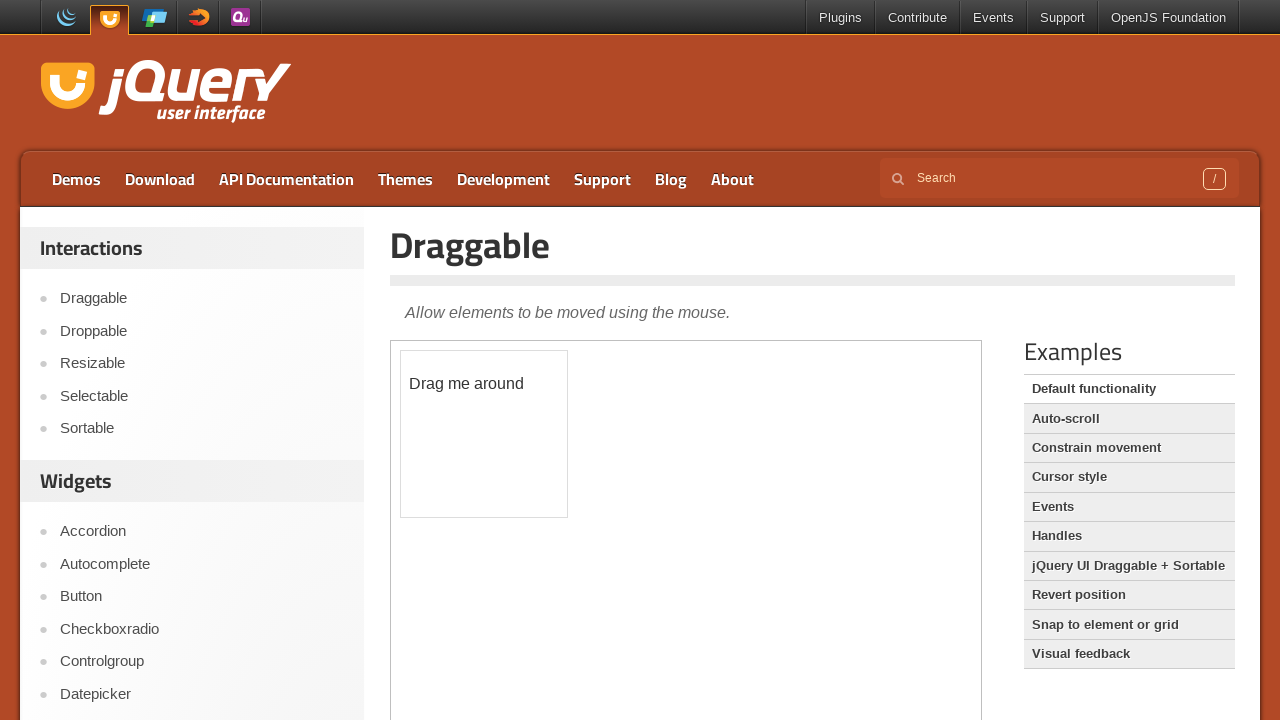

Located the demo iframe
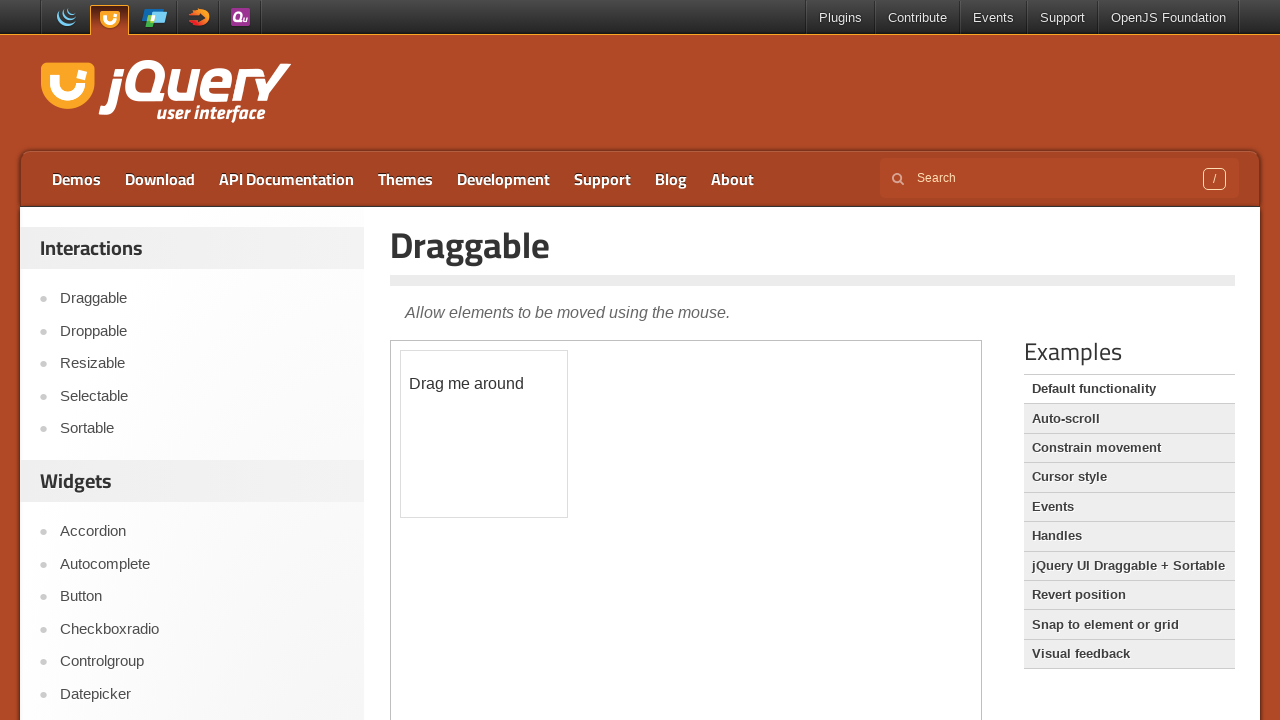

Located the draggable element within the iframe
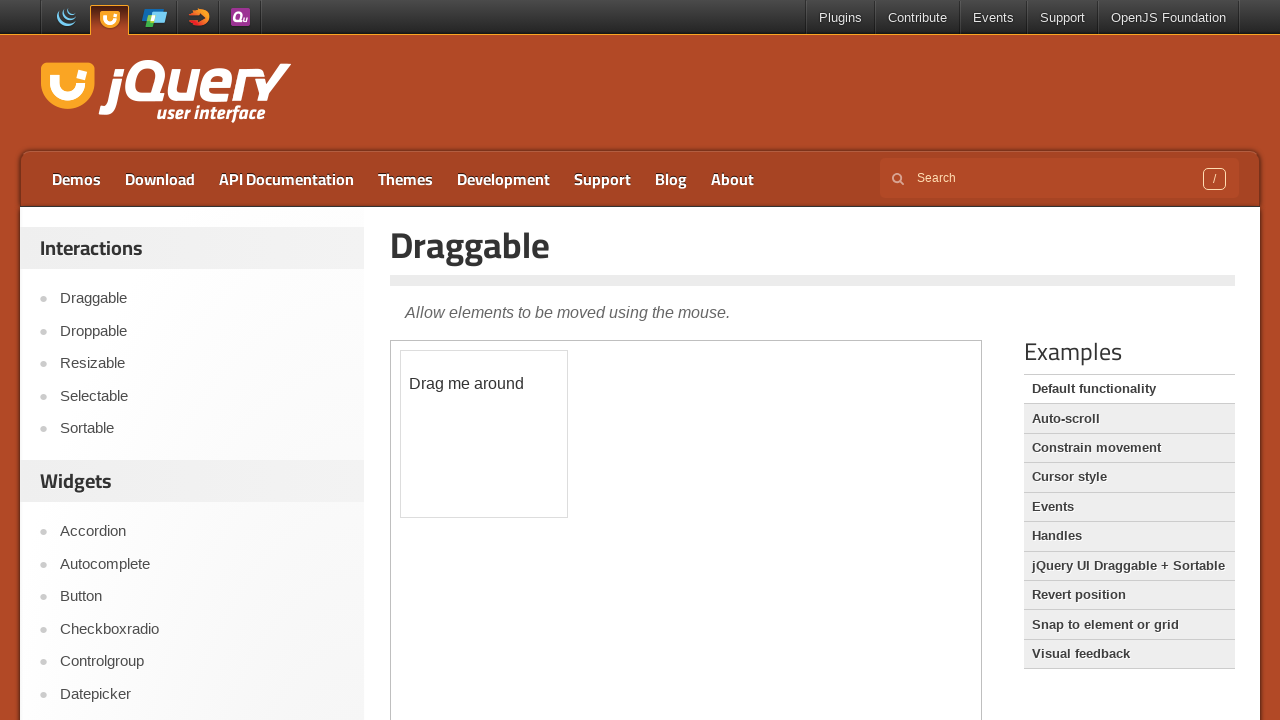

Retrieved bounding box of the draggable element
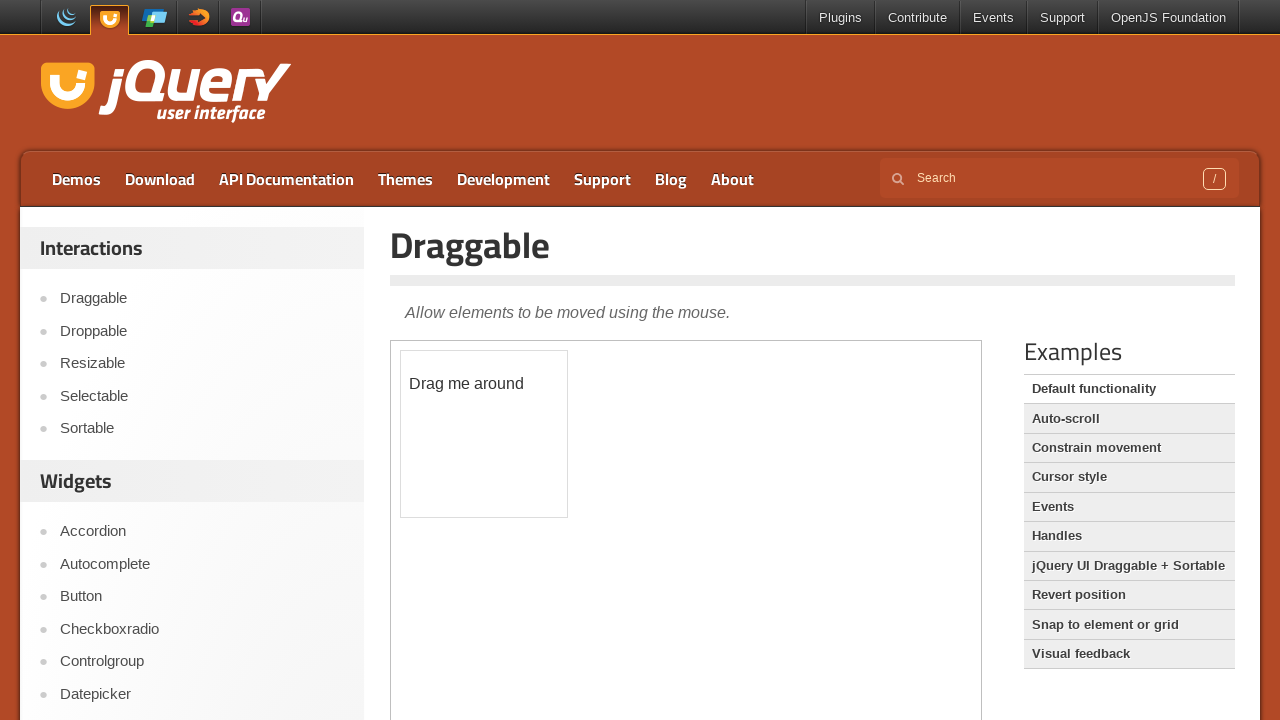

Moved mouse to the center of the draggable element at (484, 434)
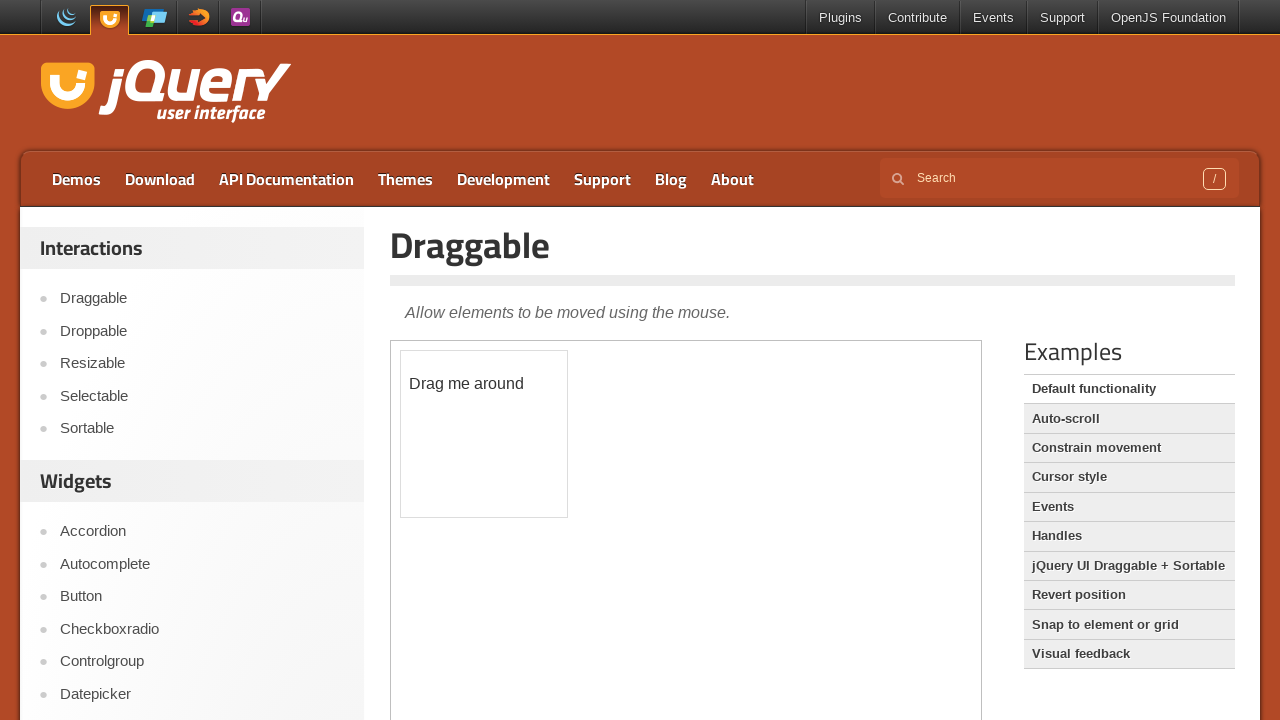

Pressed mouse button down on the draggable element at (484, 434)
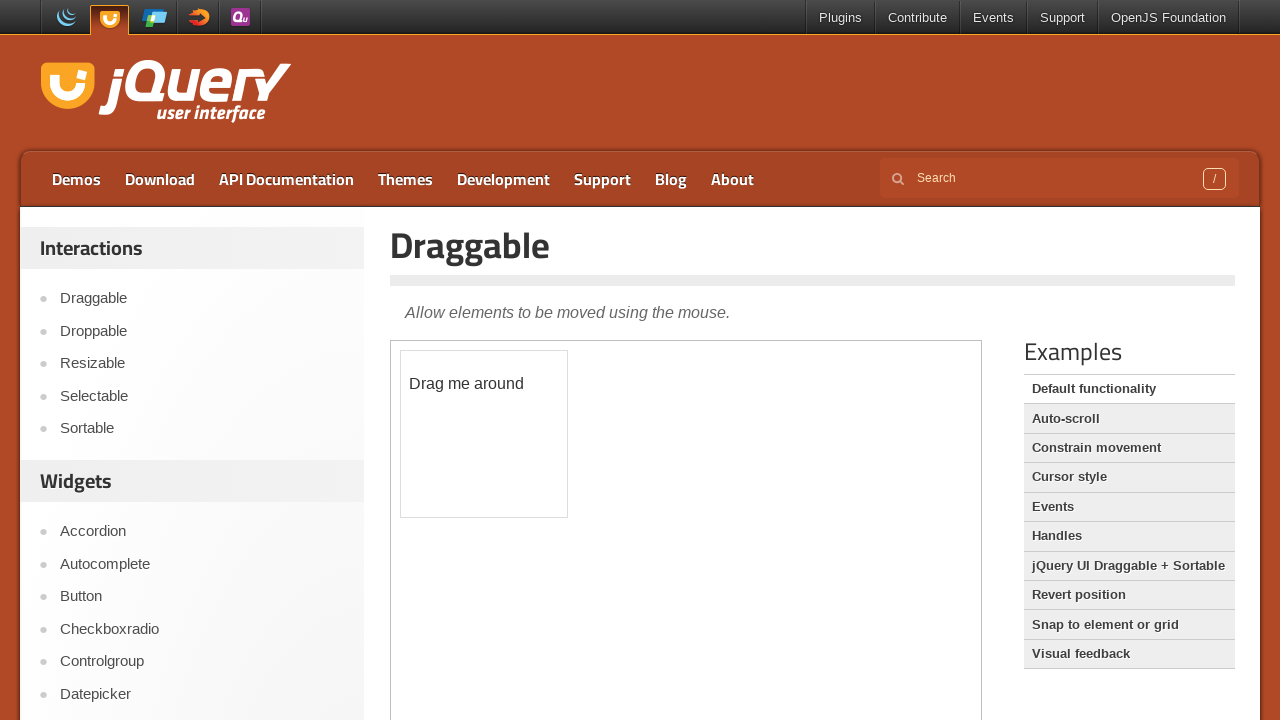

Dragged the element 130 pixels horizontally and 150 pixels vertically at (614, 584)
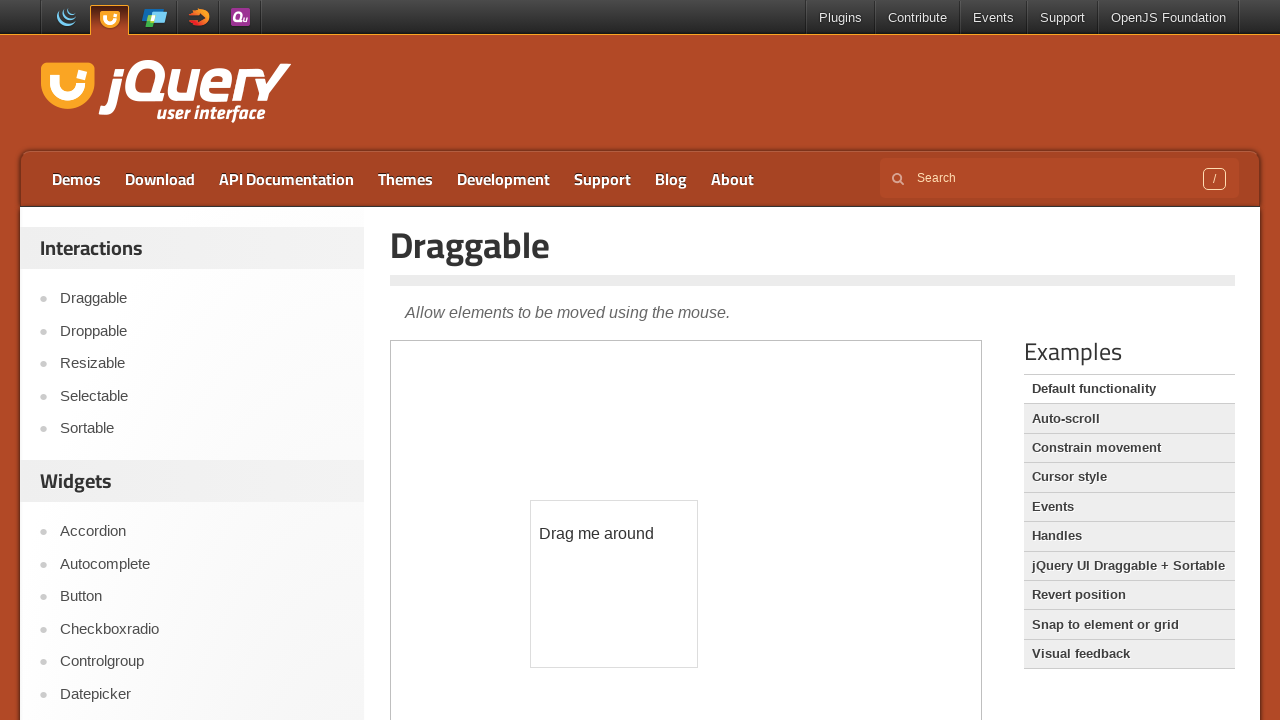

Released mouse button, completing the drag operation at (614, 584)
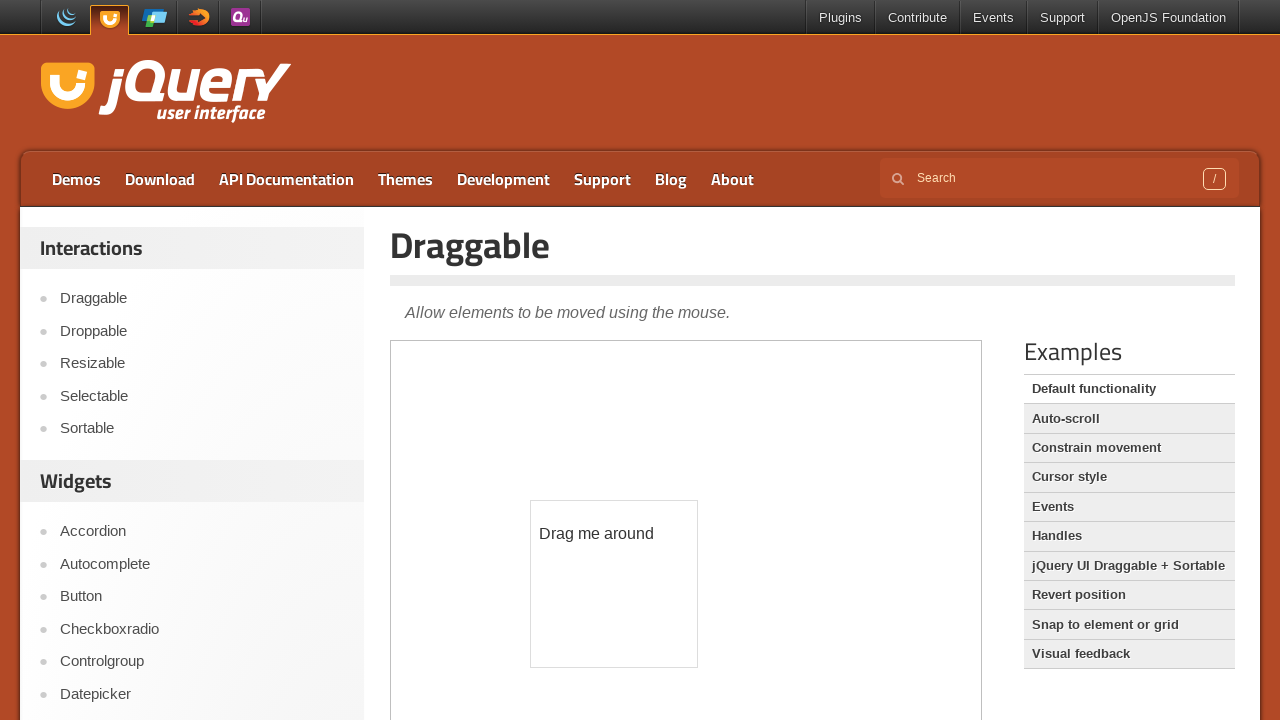

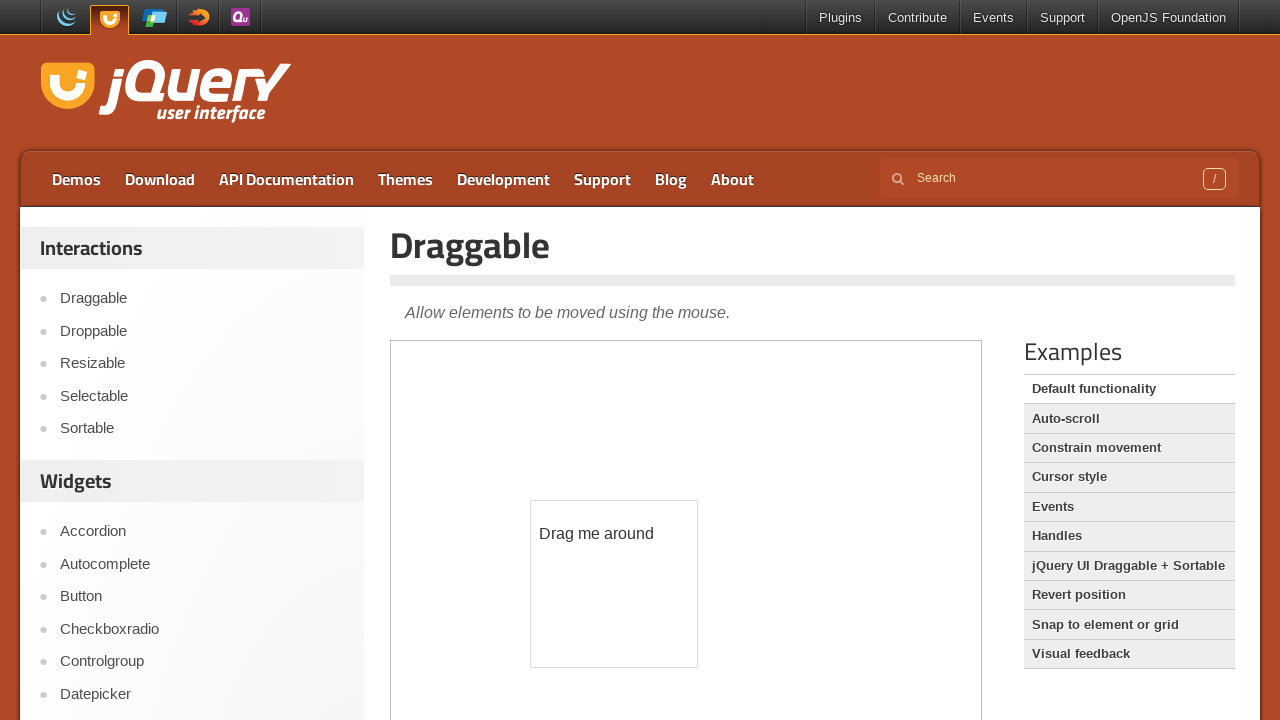